Tests that entering empty text while editing removes the todo item.

Starting URL: https://demo.playwright.dev/todomvc

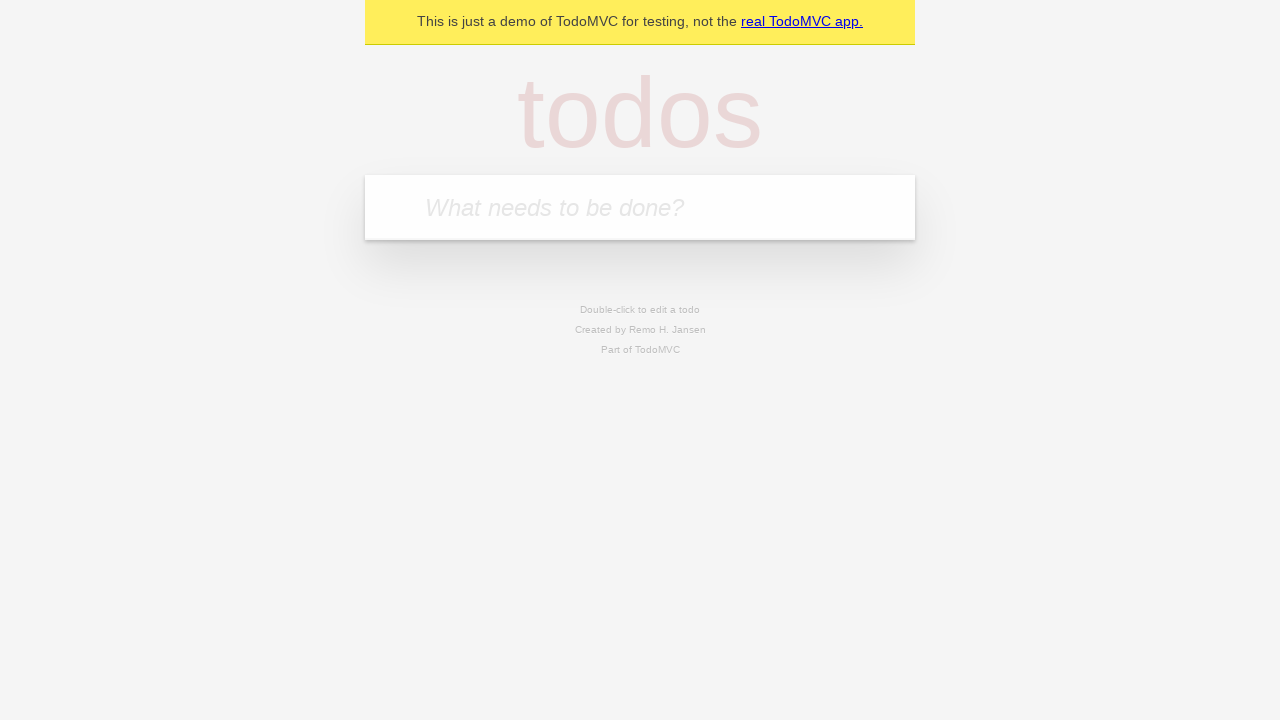

Filled new todo field with 'buy some cheese' on internal:attr=[placeholder="What needs to be done?"i]
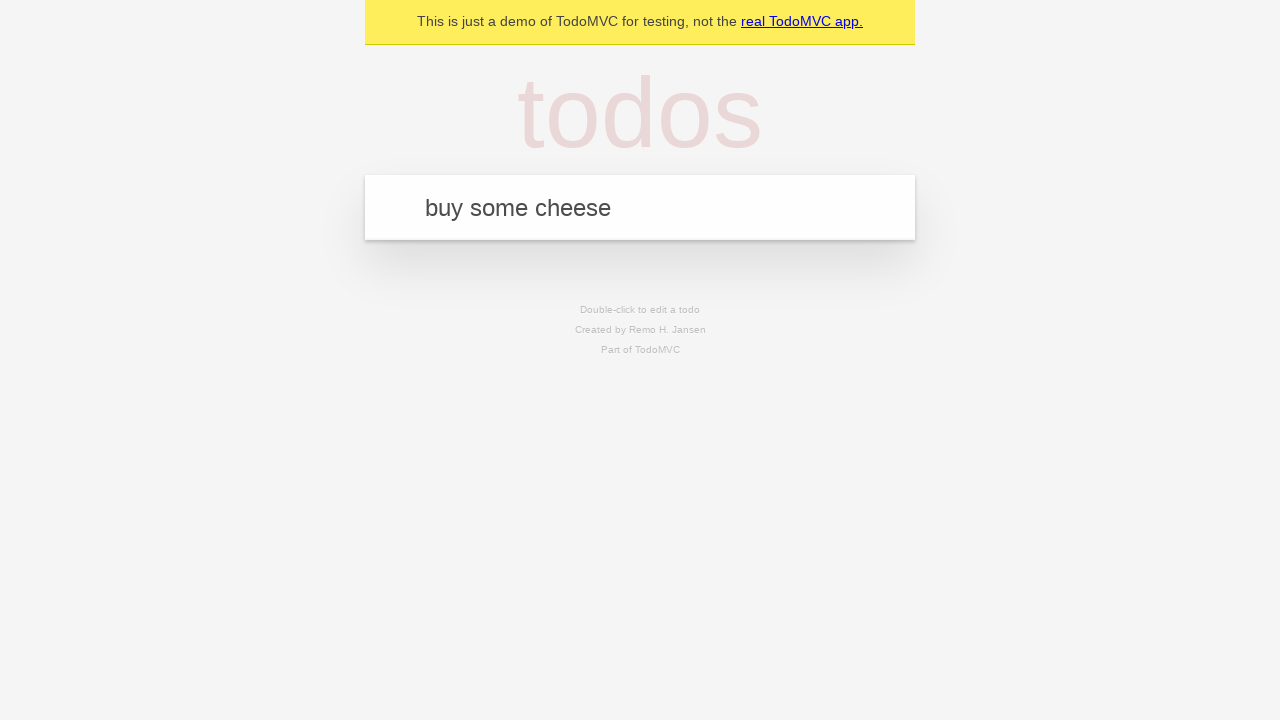

Pressed Enter to add todo item 'buy some cheese' on internal:attr=[placeholder="What needs to be done?"i]
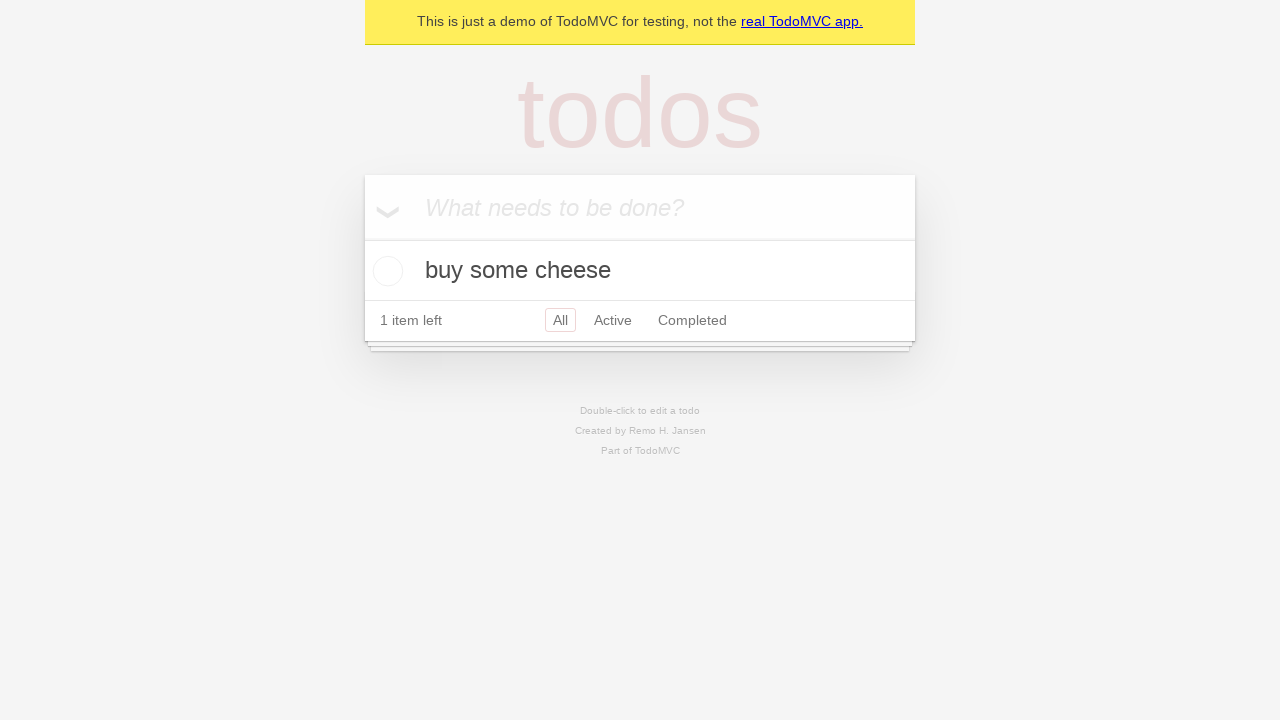

Filled new todo field with 'feed the cat' on internal:attr=[placeholder="What needs to be done?"i]
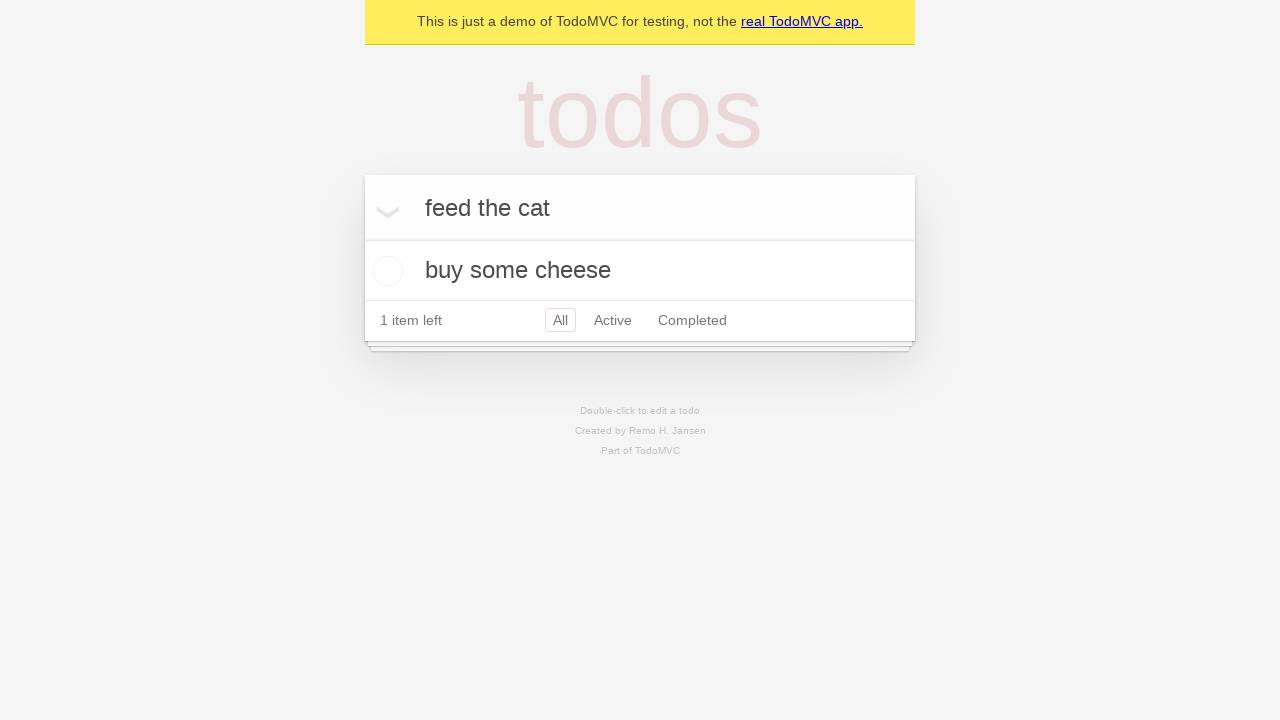

Pressed Enter to add todo item 'feed the cat' on internal:attr=[placeholder="What needs to be done?"i]
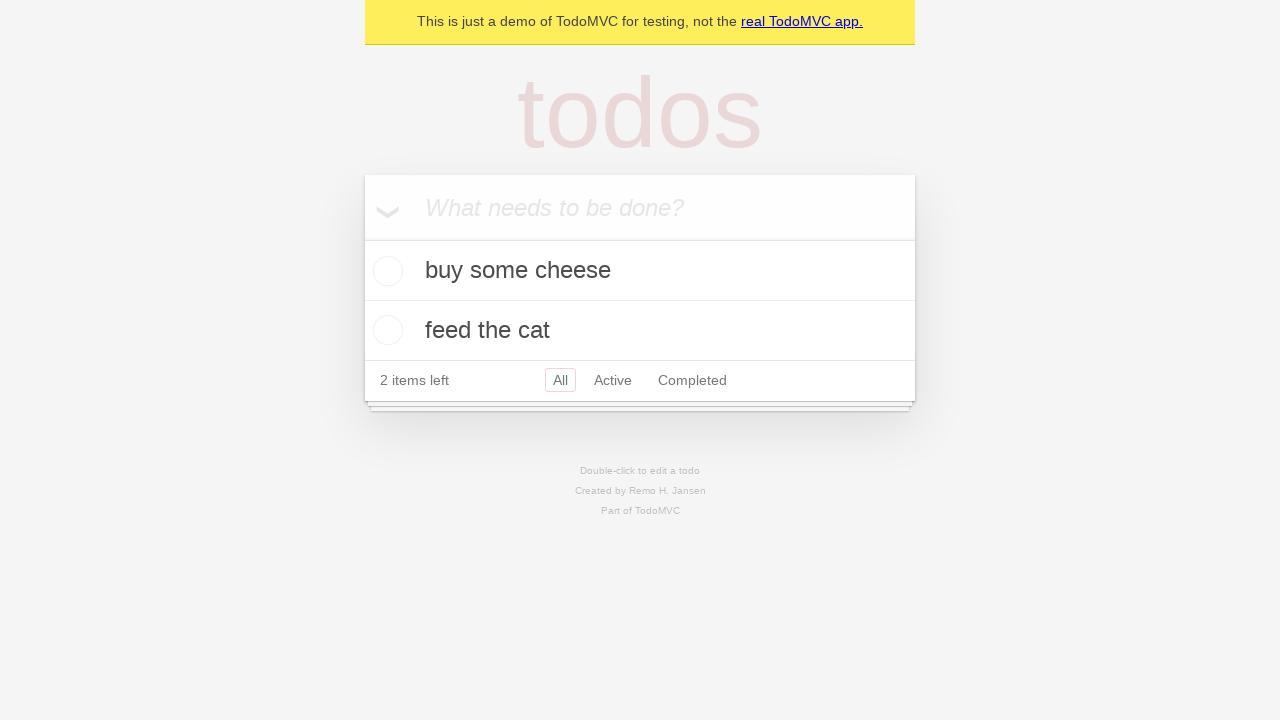

Filled new todo field with 'book a doctors appointment' on internal:attr=[placeholder="What needs to be done?"i]
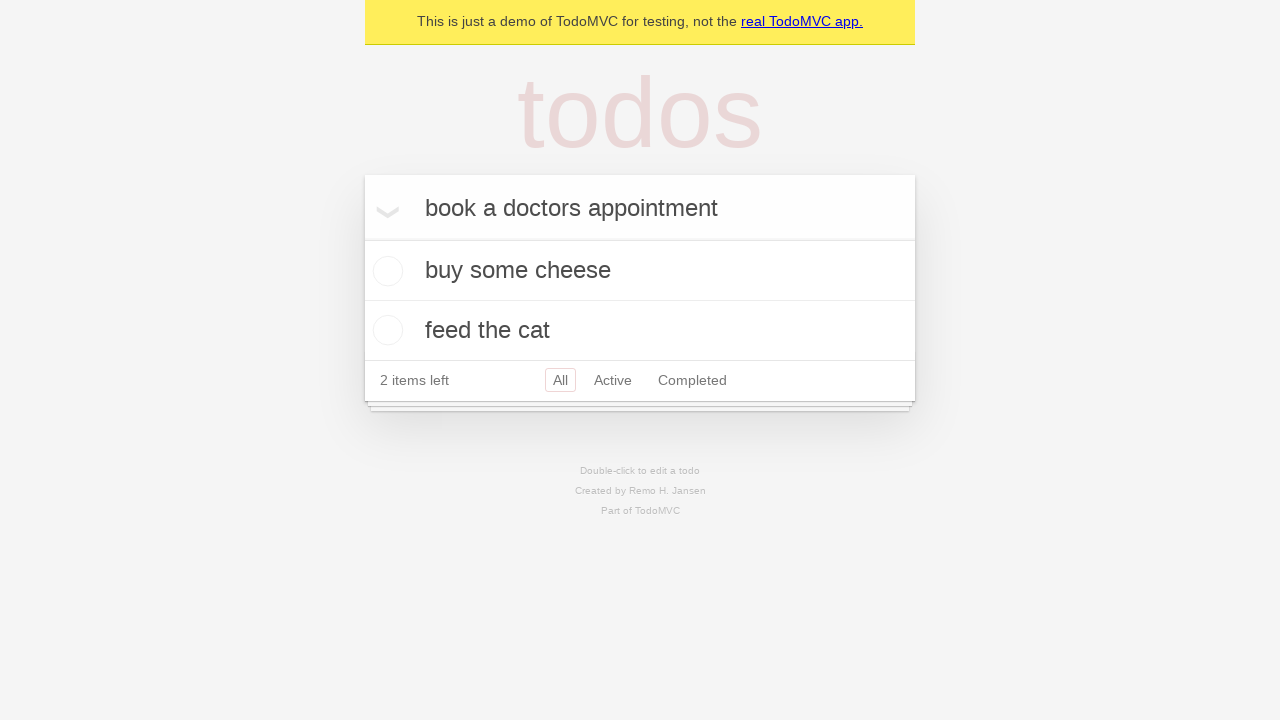

Pressed Enter to add todo item 'book a doctors appointment' on internal:attr=[placeholder="What needs to be done?"i]
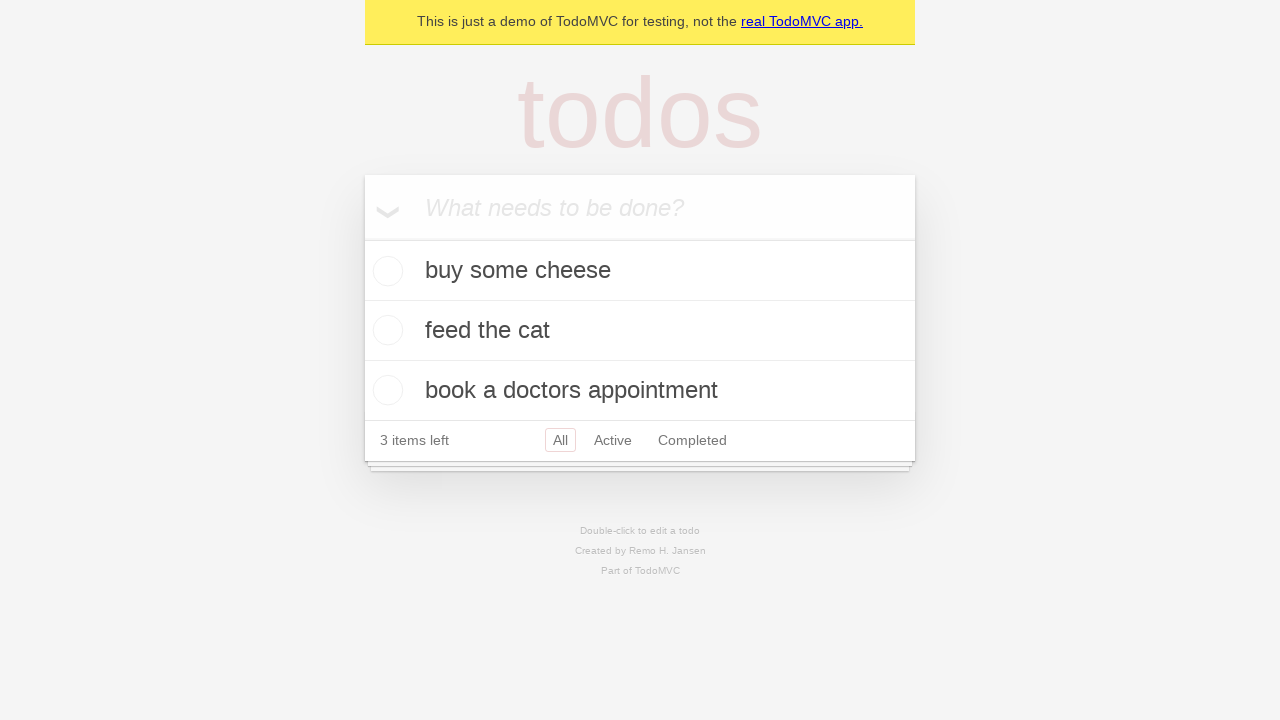

Waited for 3 todo items to be created
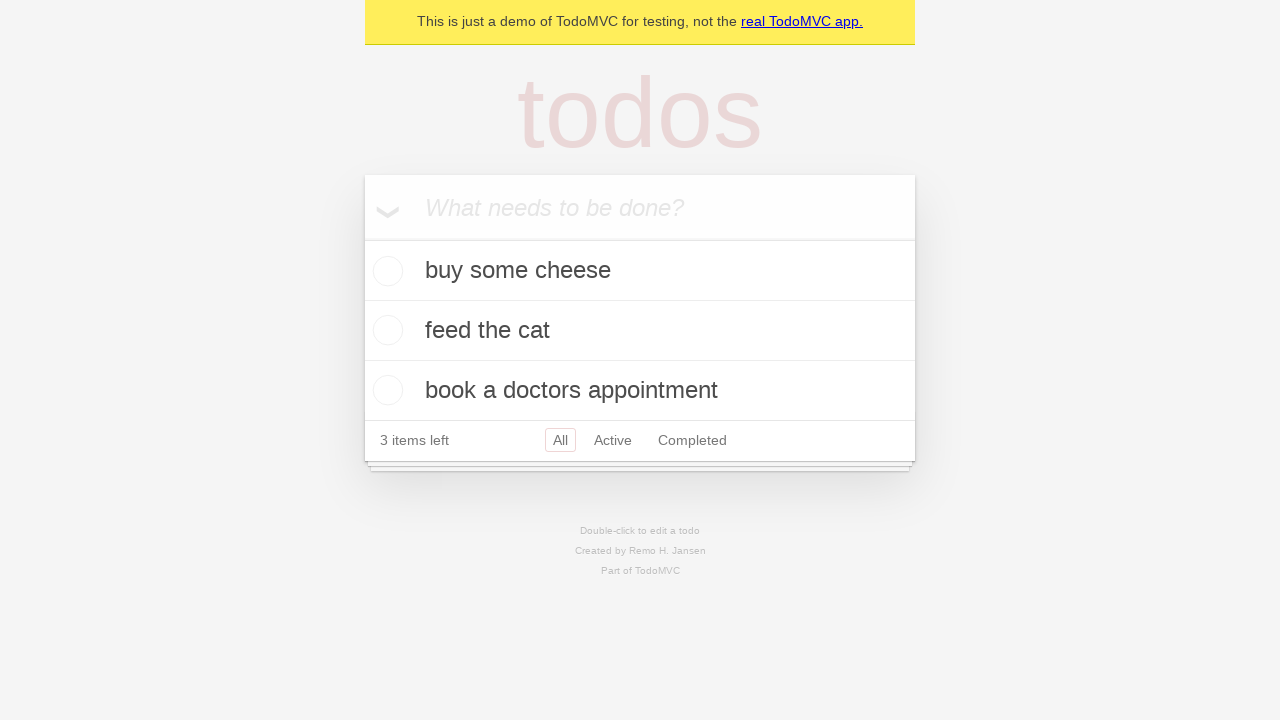

Double-clicked second todo item to enter edit mode at (640, 331) on internal:testid=[data-testid="todo-item"s] >> nth=1
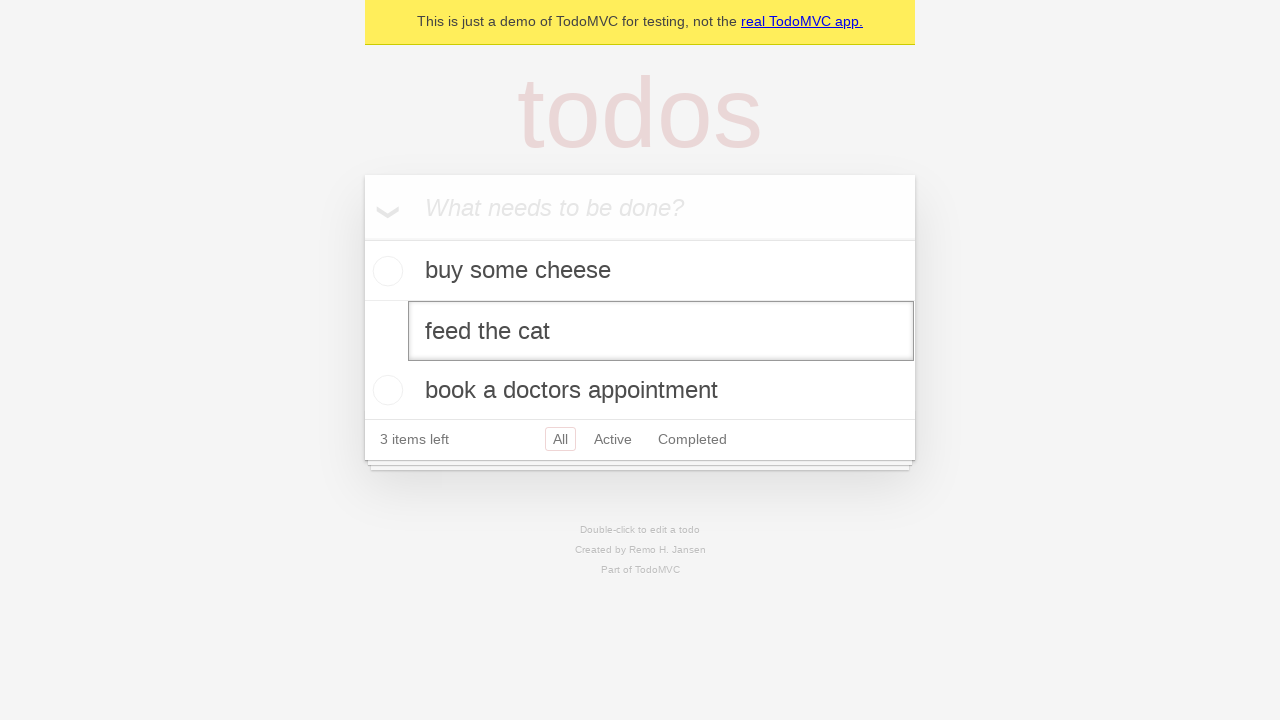

Cleared text in edit field by filling with empty string on internal:testid=[data-testid="todo-item"s] >> nth=1 >> internal:role=textbox[nam
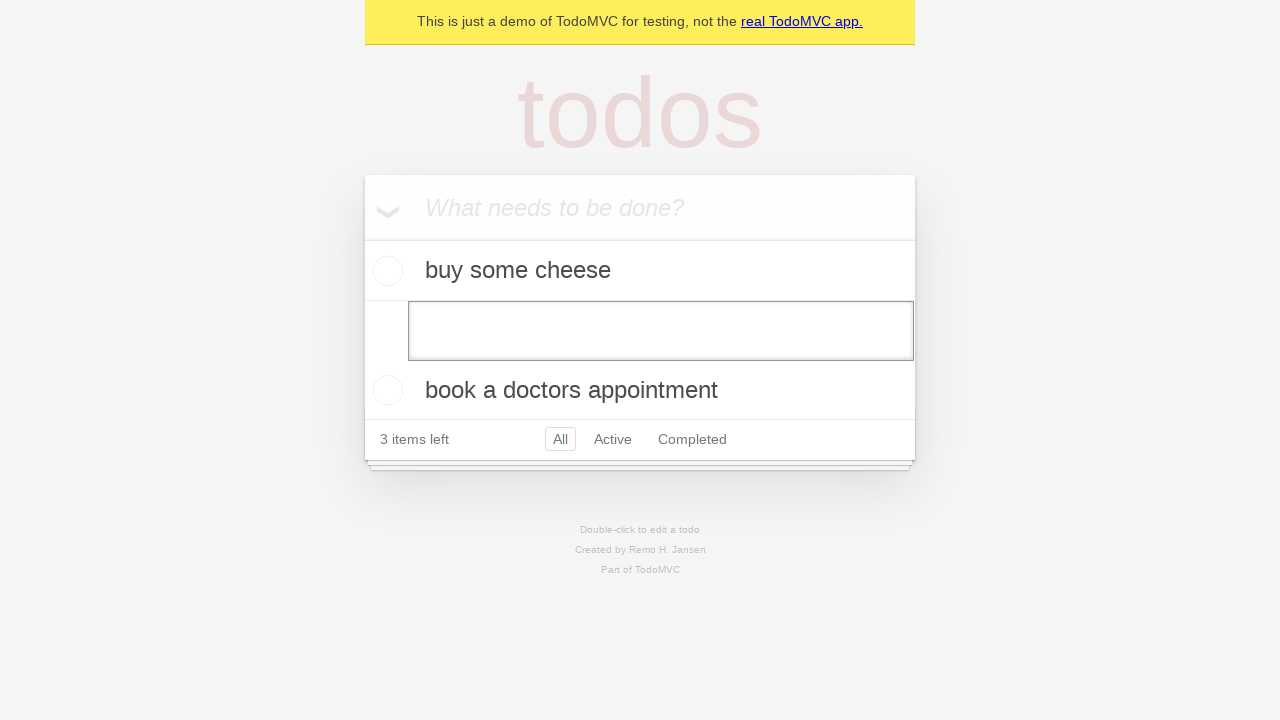

Pressed Enter to confirm deletion of todo item with empty text on internal:testid=[data-testid="todo-item"s] >> nth=1 >> internal:role=textbox[nam
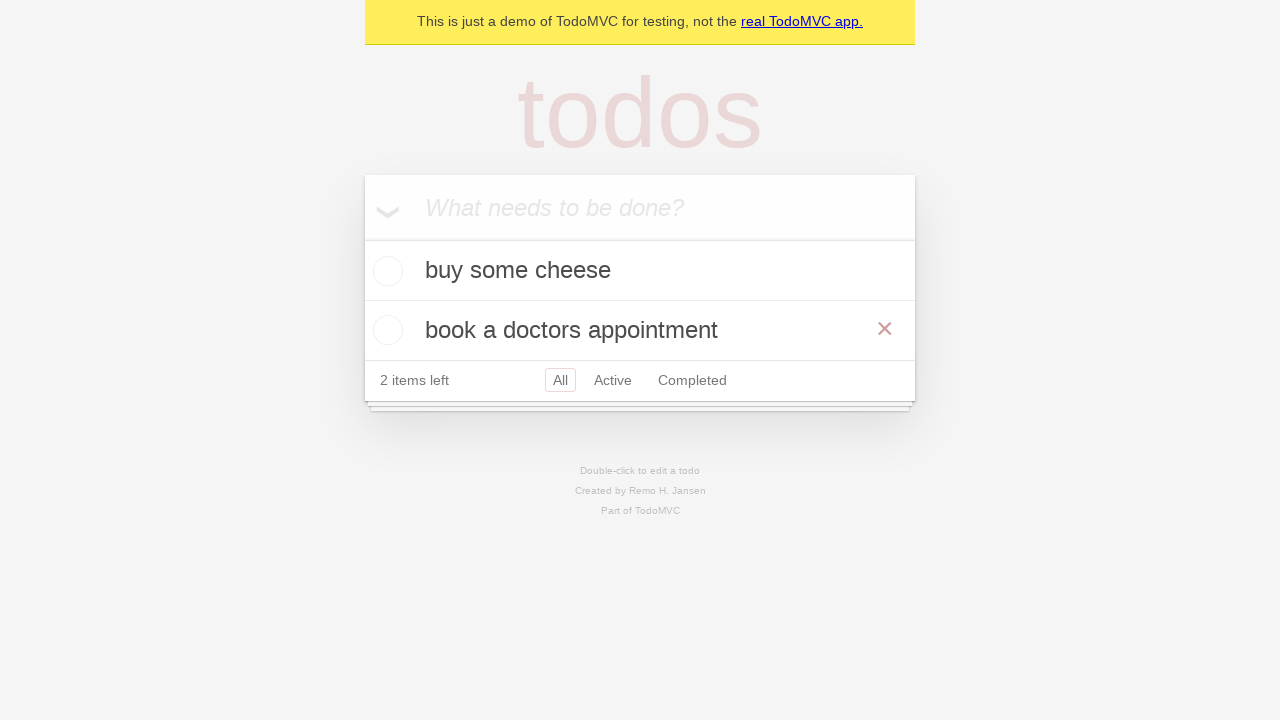

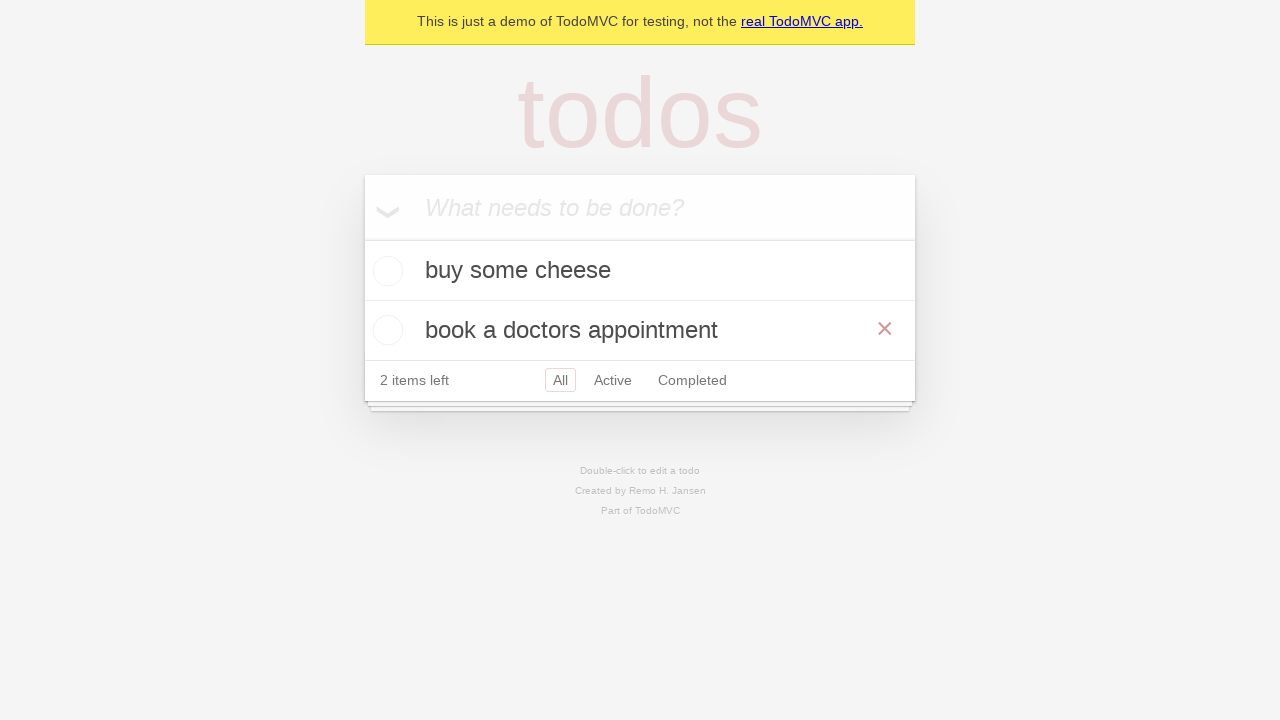